Tests handling a JavaScript confirm dialog, accepting it, then solving a math captcha on the resulting page

Starting URL: http://suninjuly.github.io/alert_accept.html

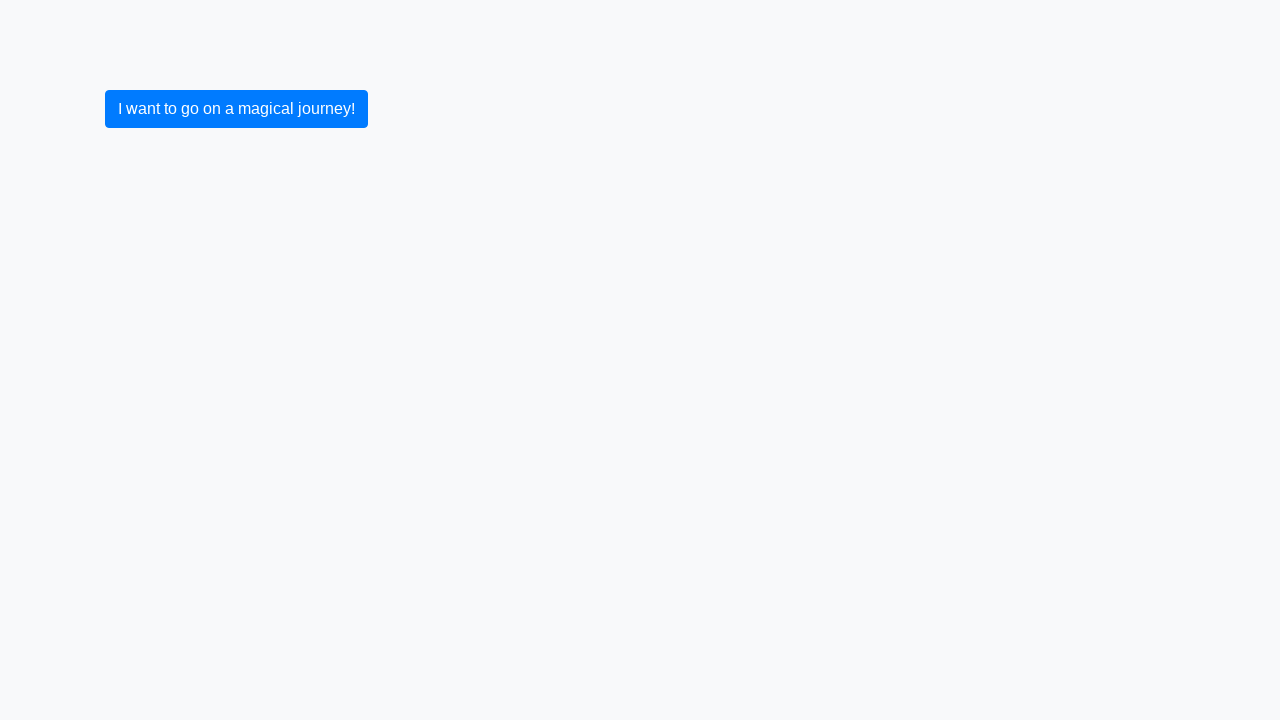

Set up dialog handler to accept confirm dialogs
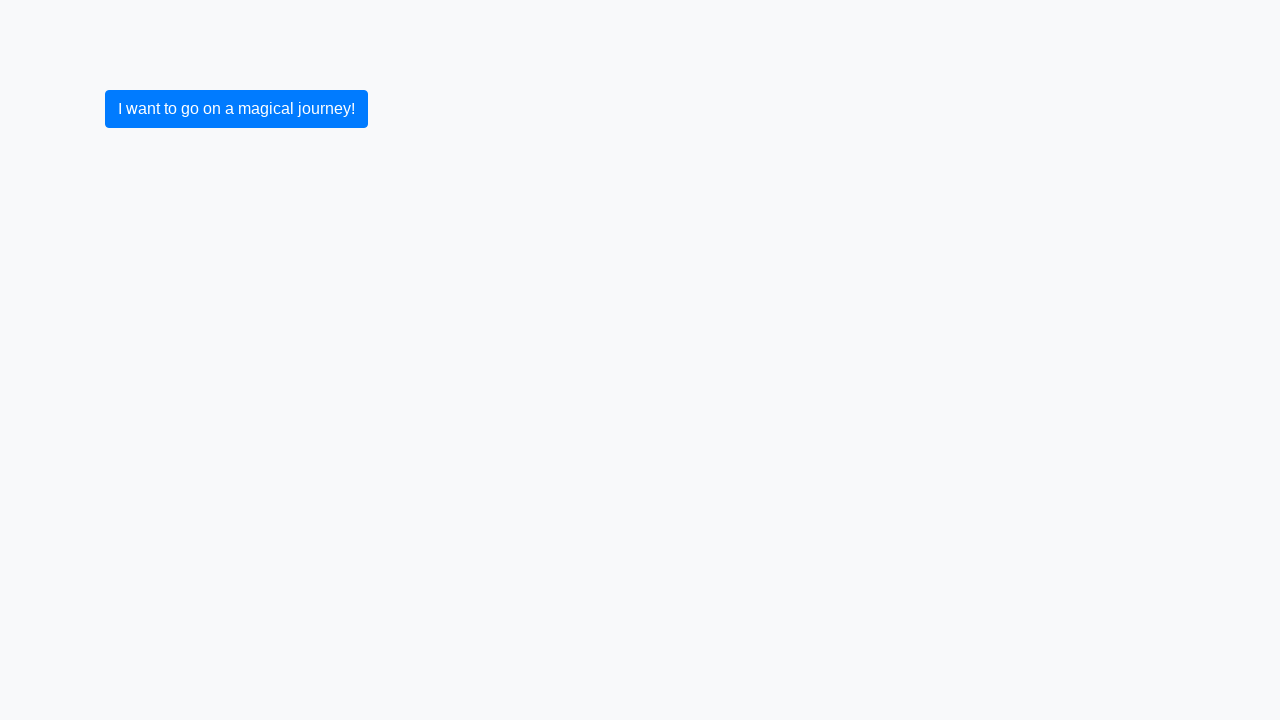

Clicked button to trigger confirm dialog at (236, 109) on button
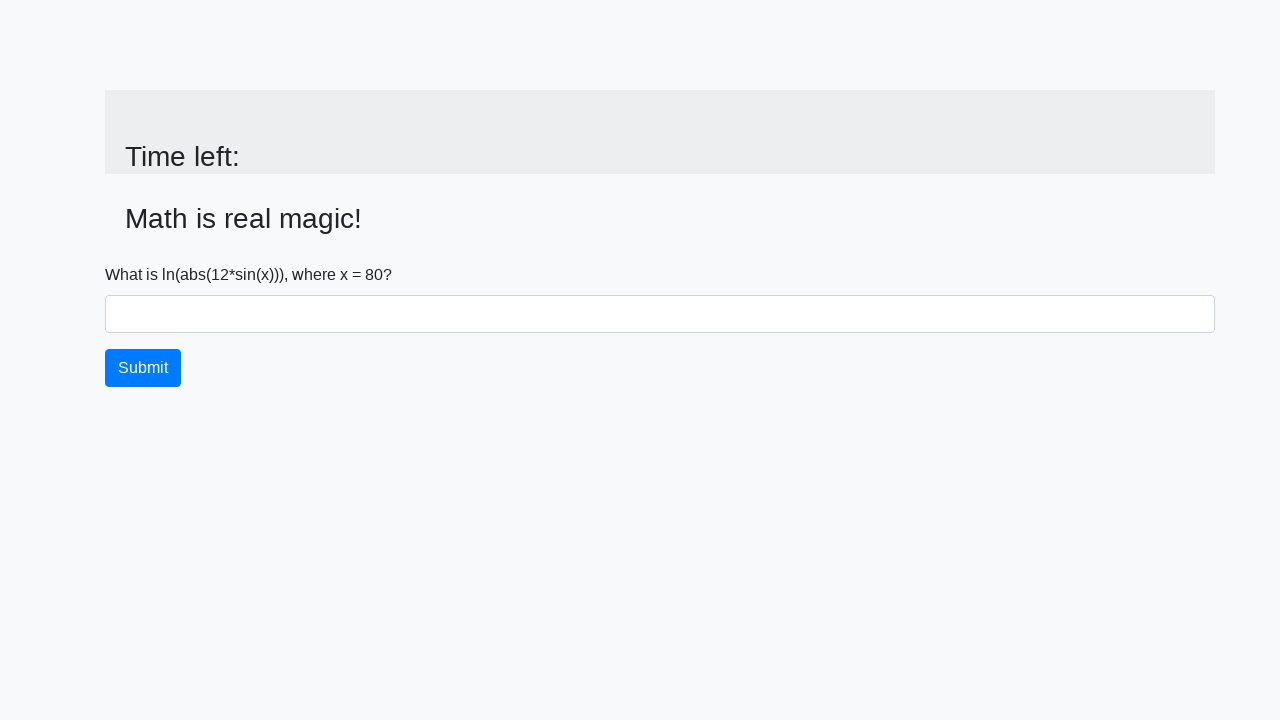

Confirm dialog accepted and page updated with input value field
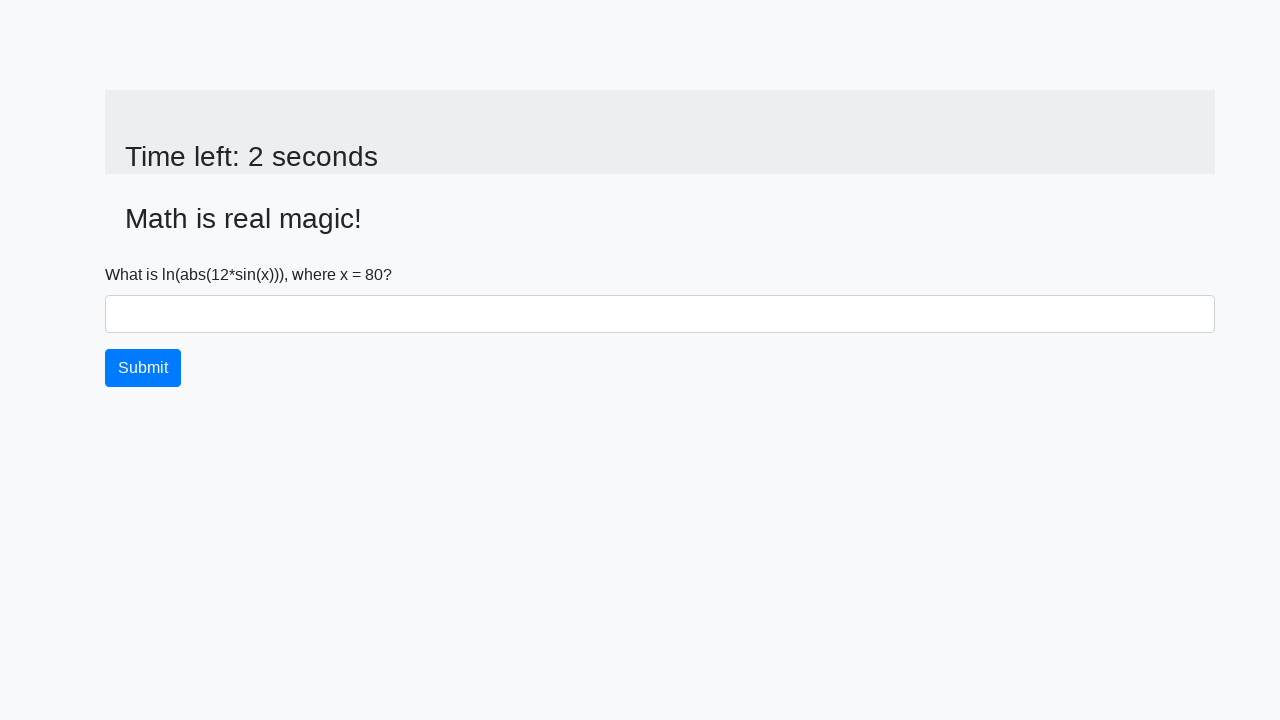

Retrieved input value from page: 80
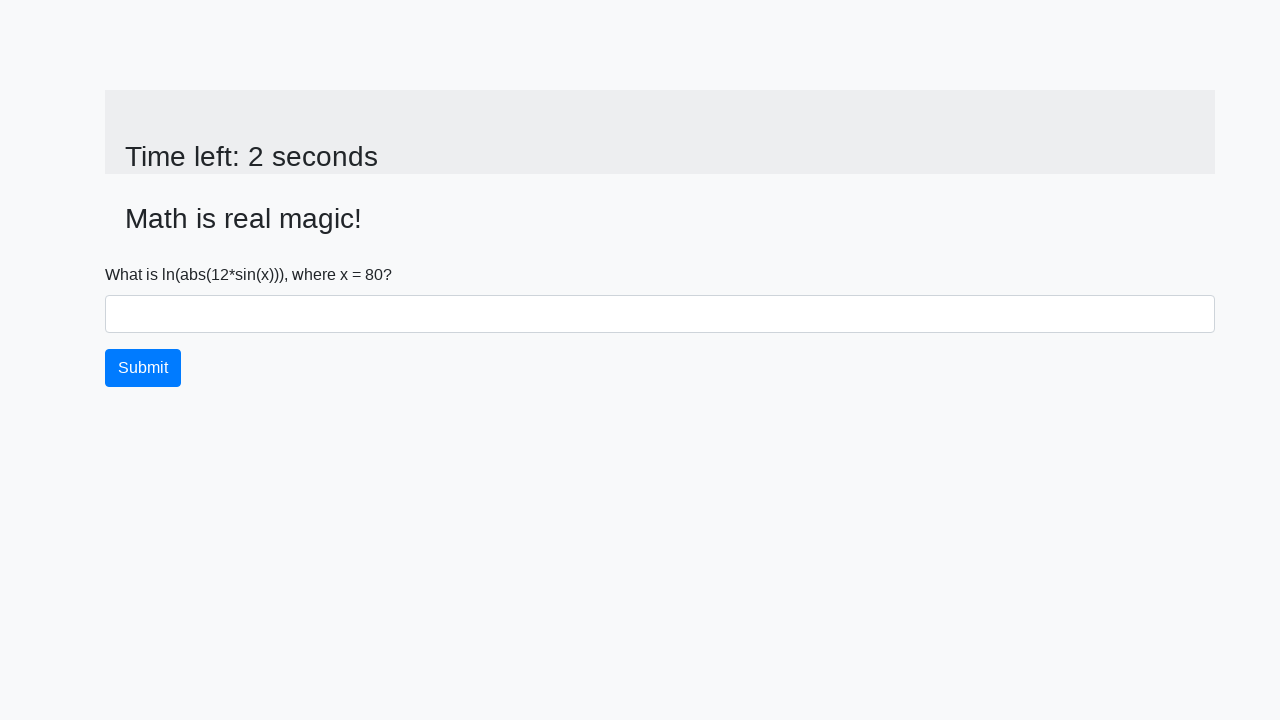

Calculated math answer: 2.4787765530021924
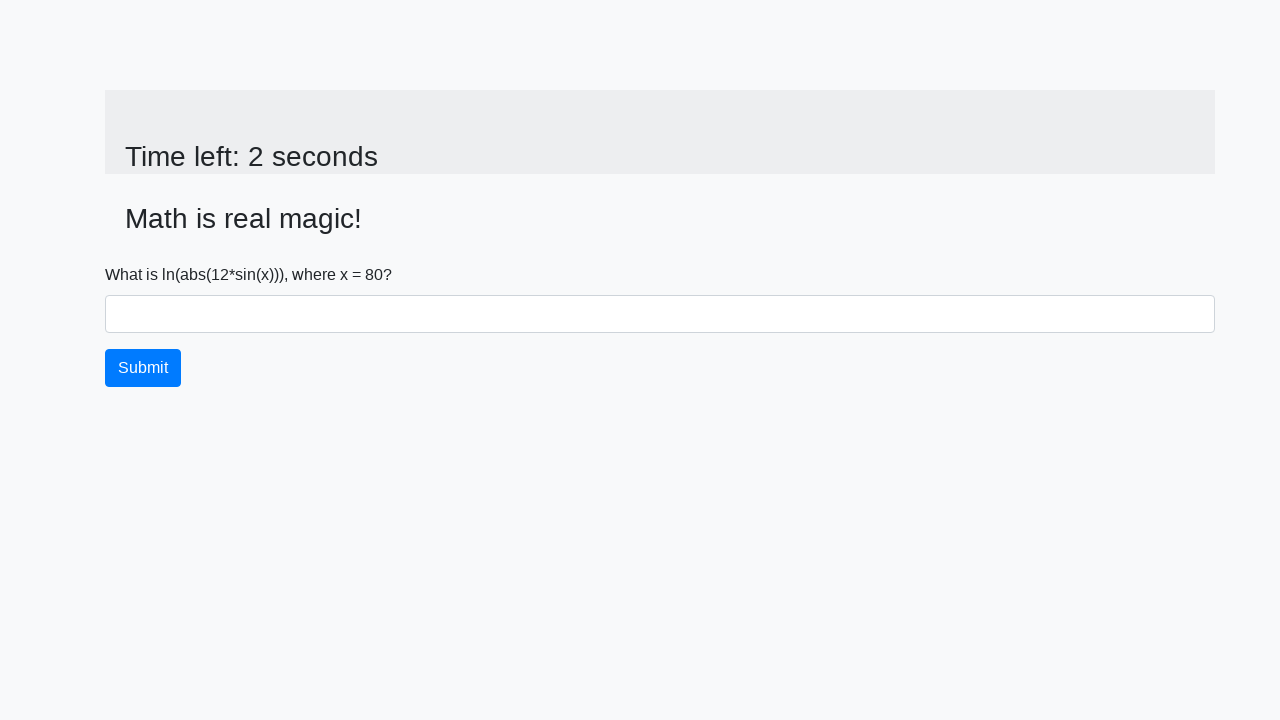

Filled answer field with calculated result on #answer
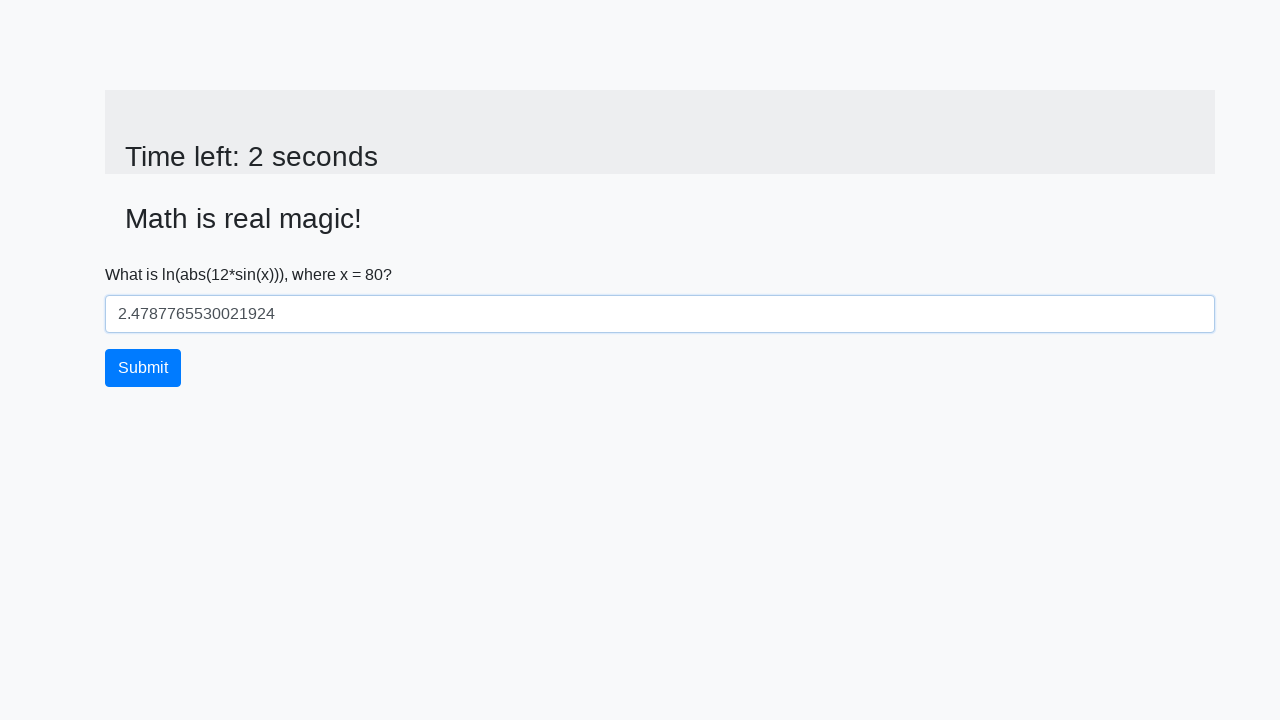

Clicked Submit button to complete captcha at (143, 368) on button:has-text('Submit')
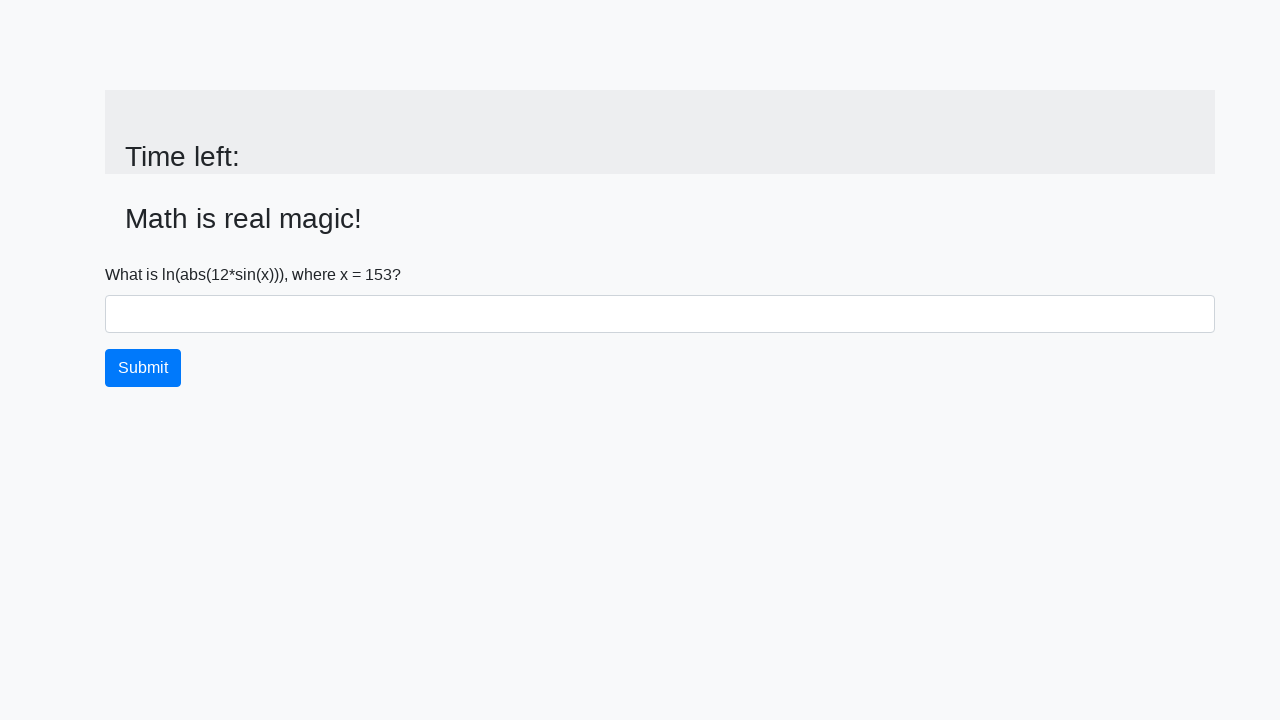

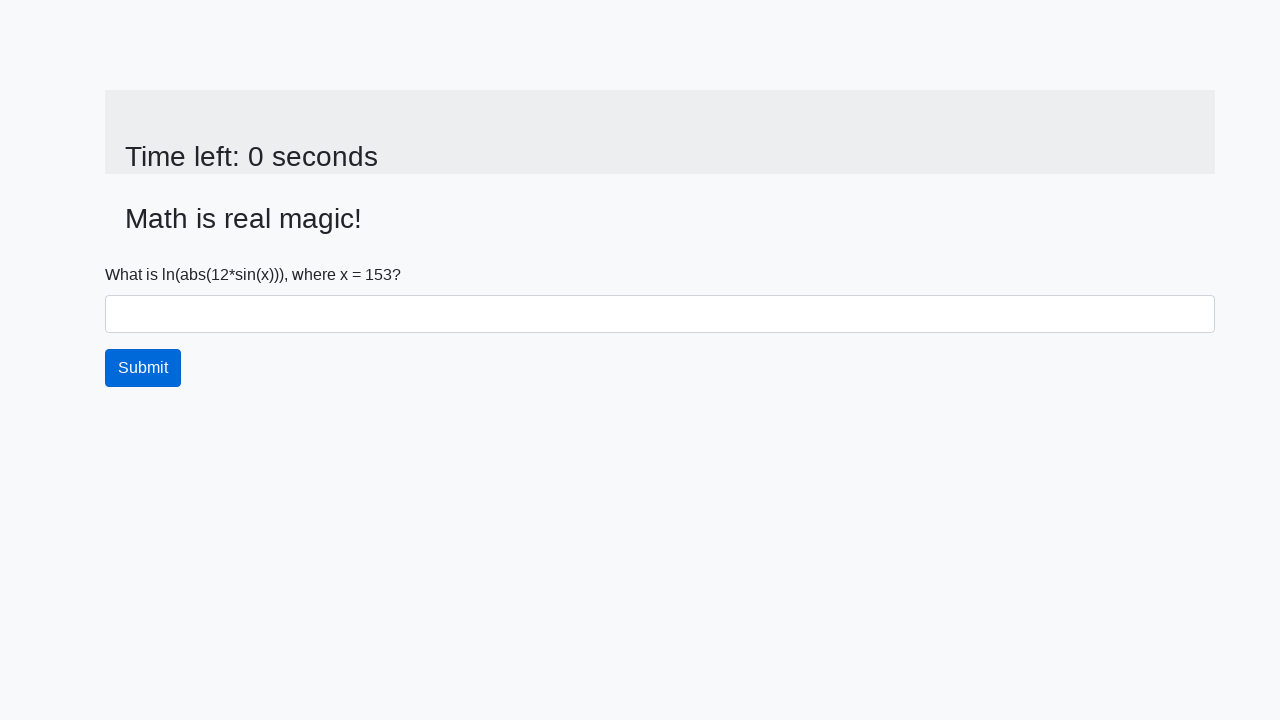